Tests JavaScript confirm dialog by clicking the confirm button and dismissing the dialog

Starting URL: https://the-internet.herokuapp.com/javascript_alerts

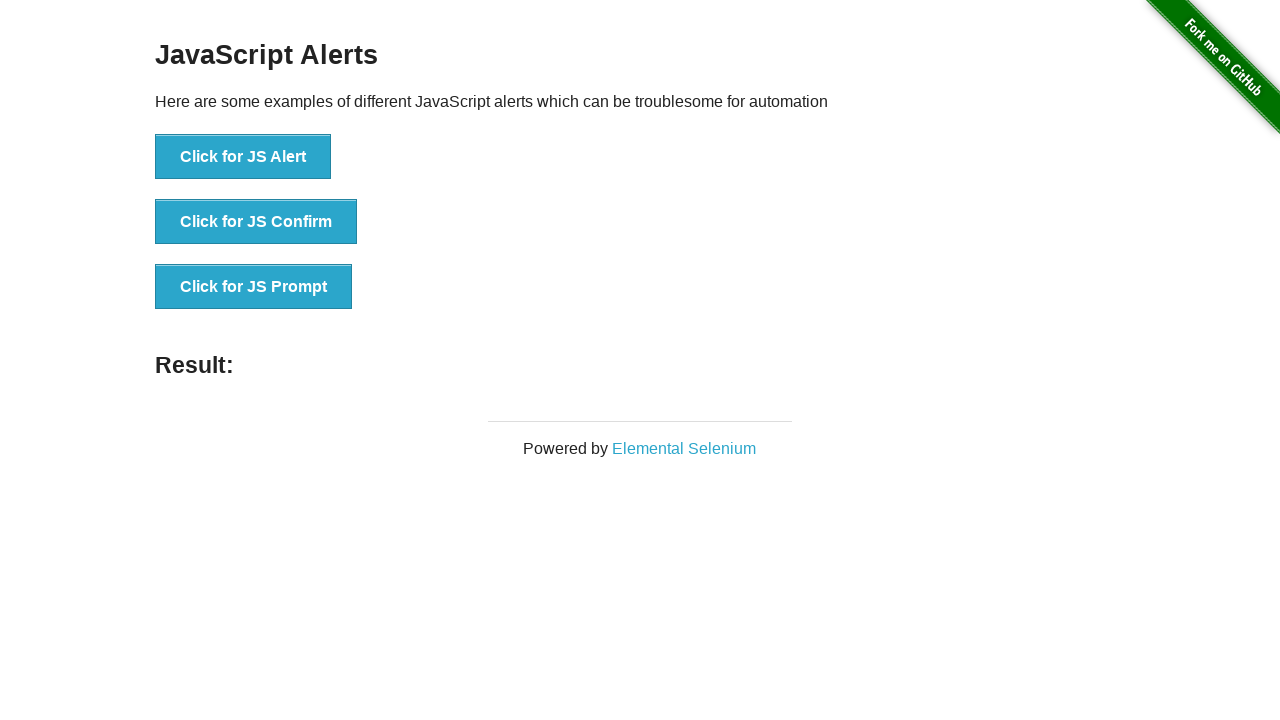

Set up dialog handler to dismiss JavaScript confirm dialog
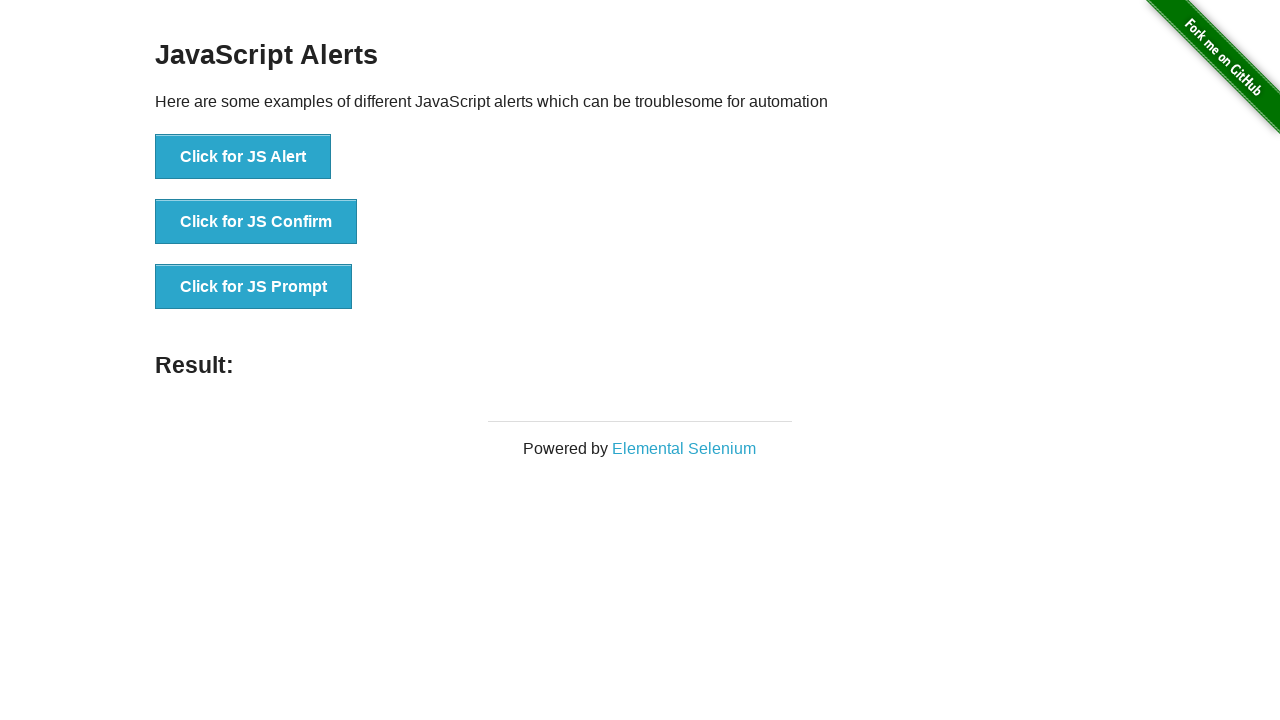

Clicked the confirm button to trigger JavaScript confirm dialog at (256, 222) on button[onclick="jsConfirm()"]
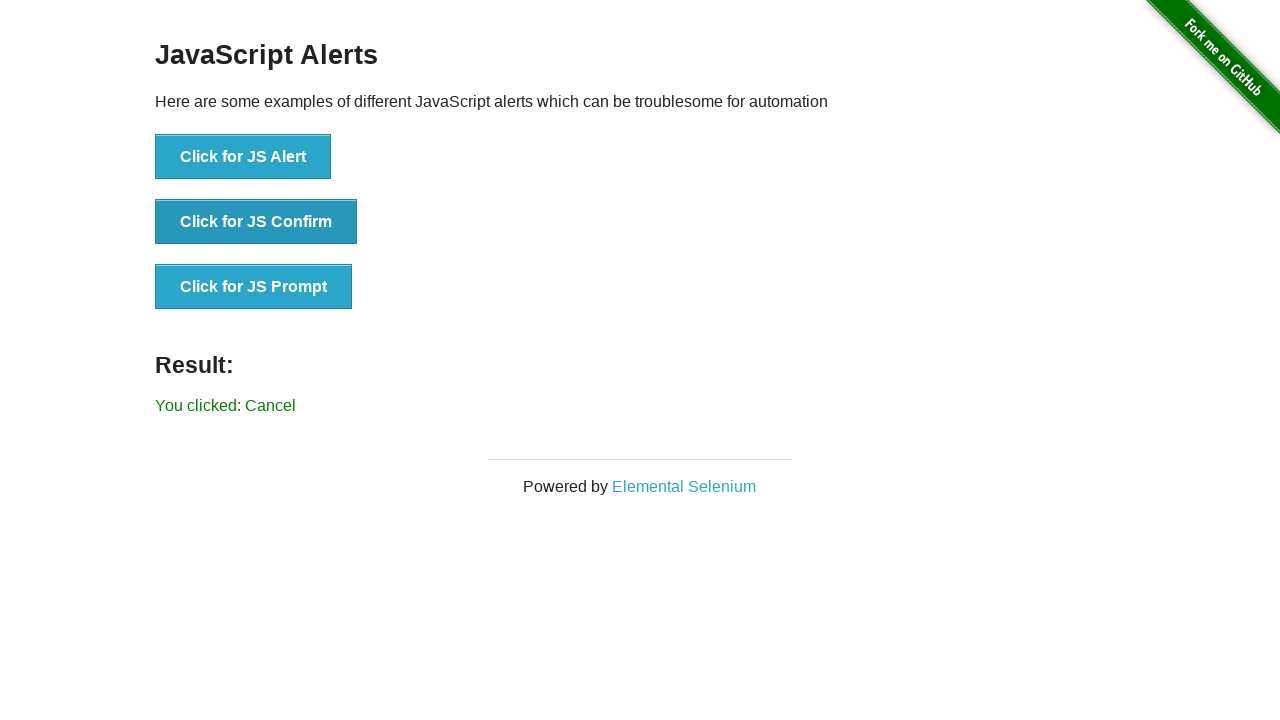

Verified result text appeared after dismissing the dialog
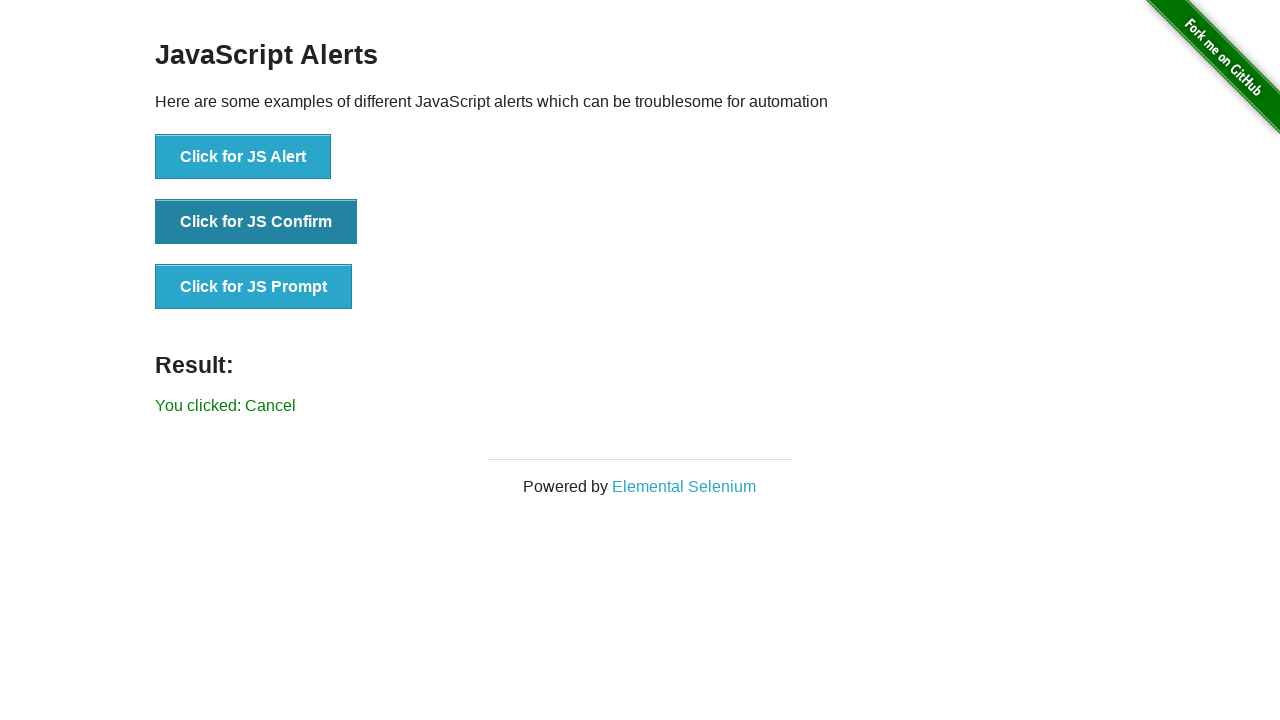

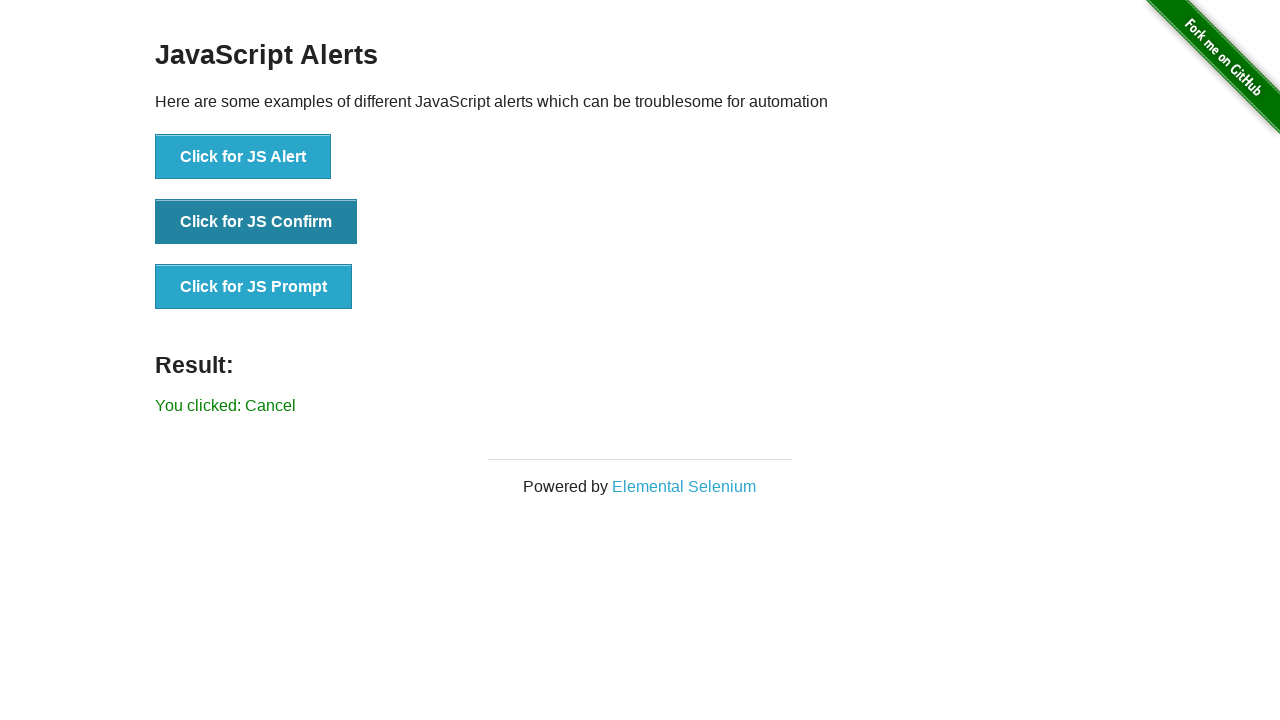